Tests dynamic loading functionality using WebDriverWait to wait for an element to become visible after clicking start button

Starting URL: https://the-internet.herokuapp.com/dynamic_loading/1

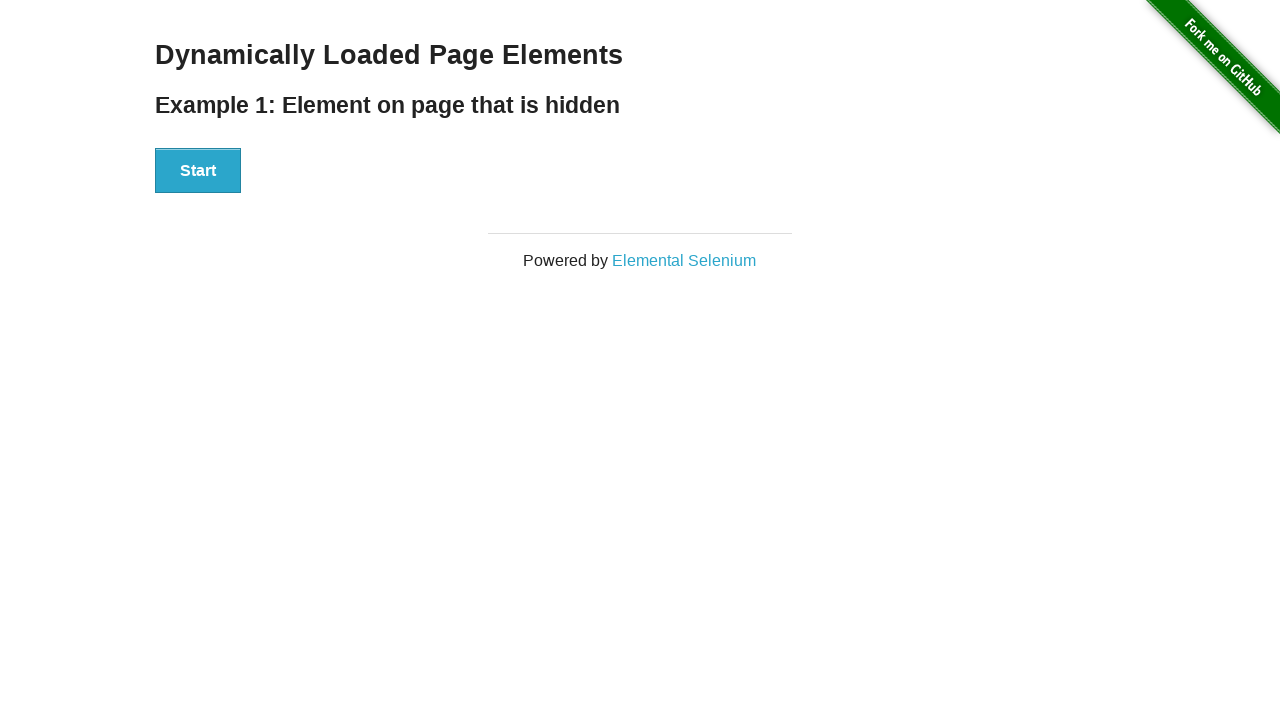

Clicked start button to trigger dynamic loading at (198, 171) on [id='start'] button
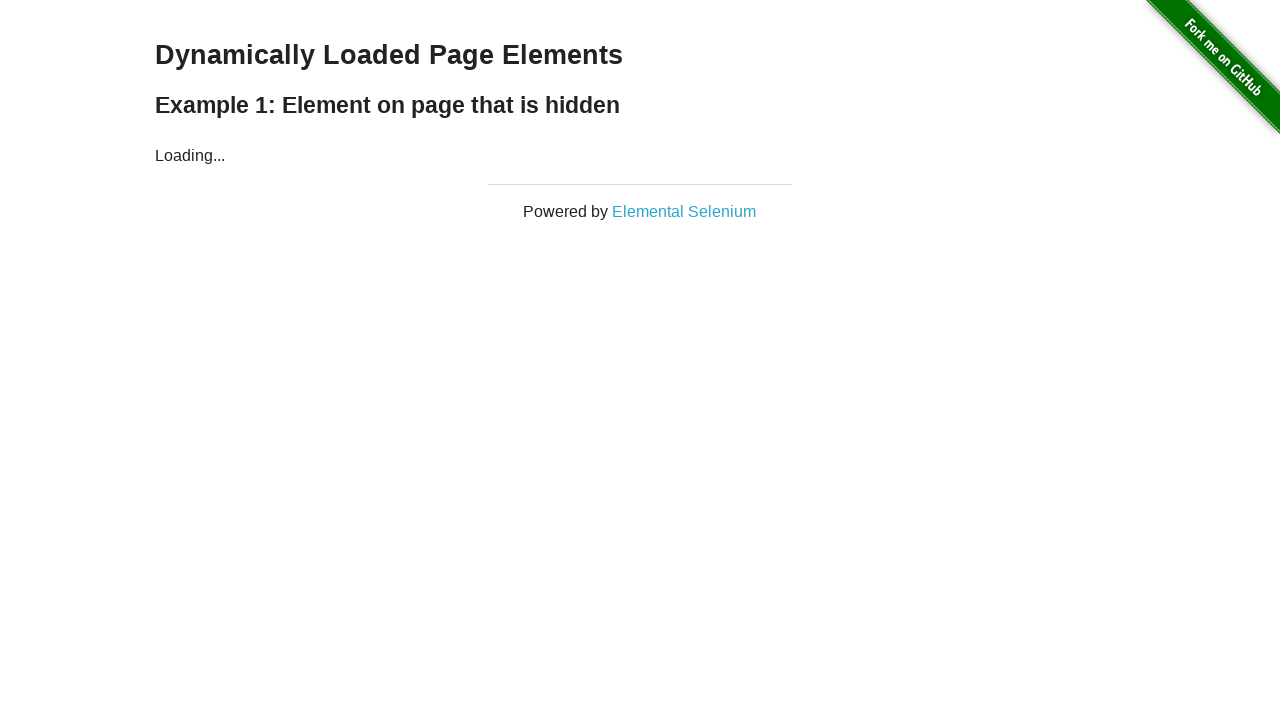

Waited for dynamically loaded element to become visible
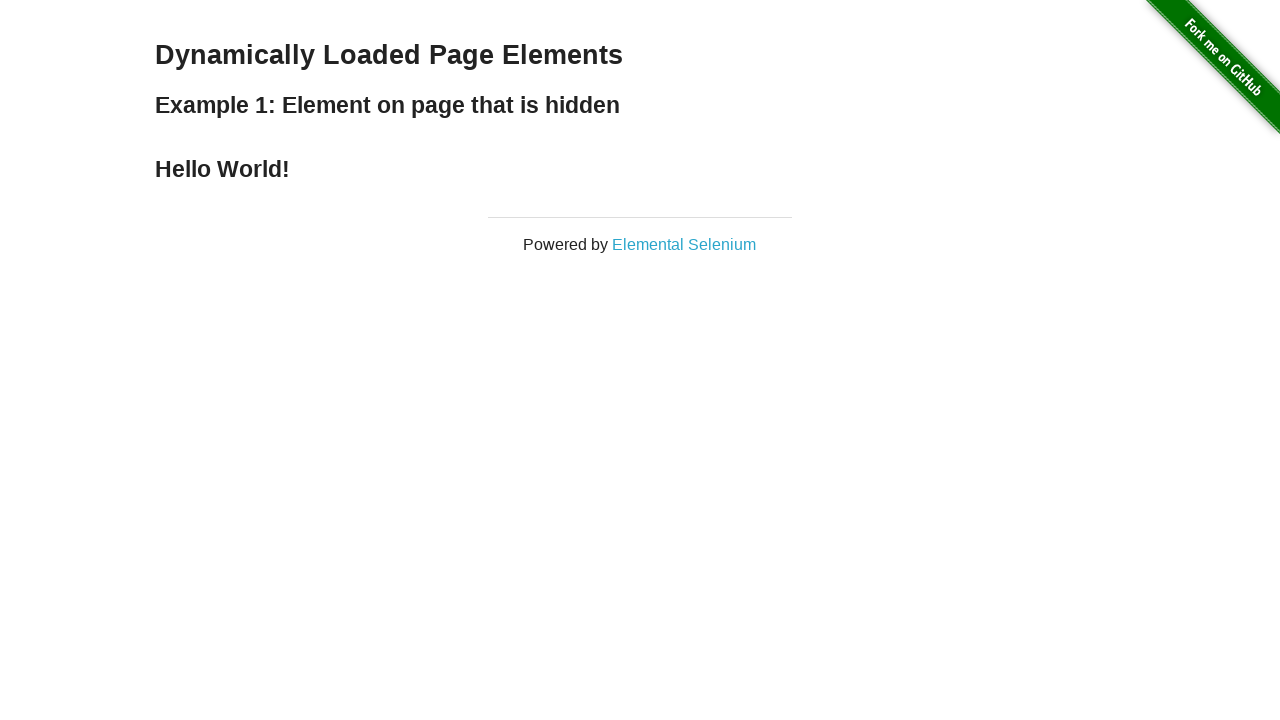

Retrieved text content: 'Hello World!'
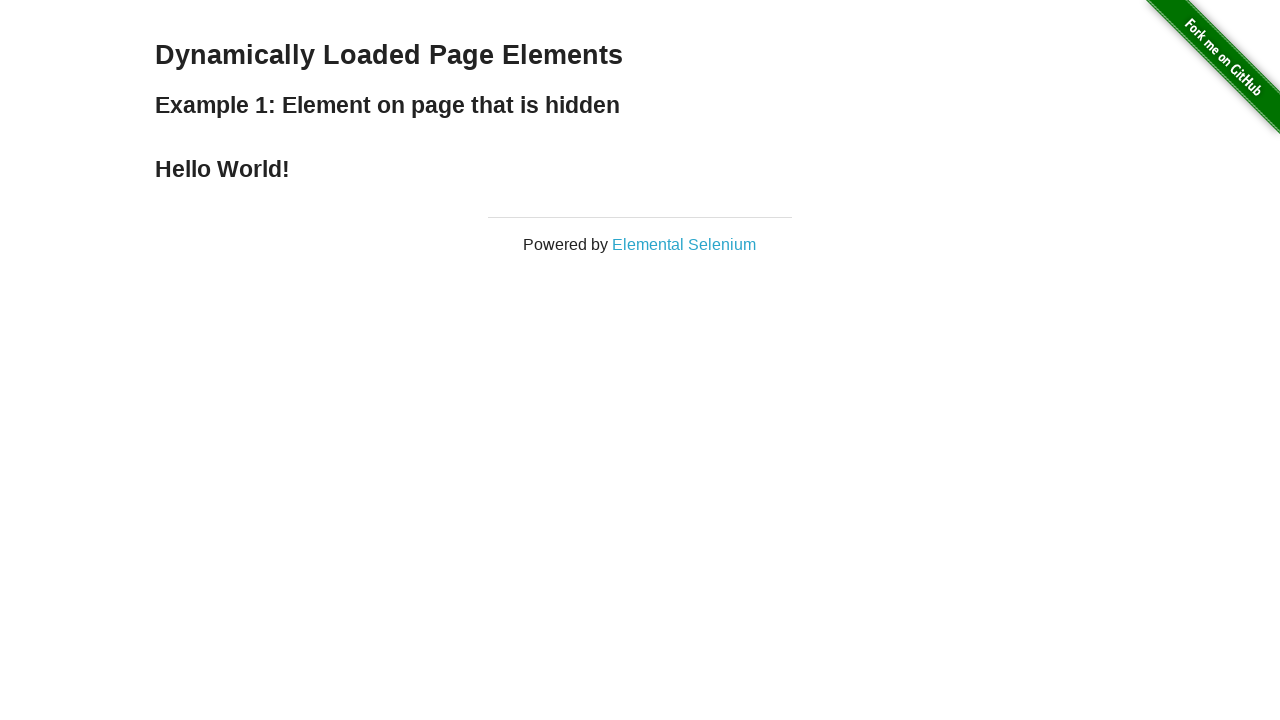

Printed the retrieved text to console
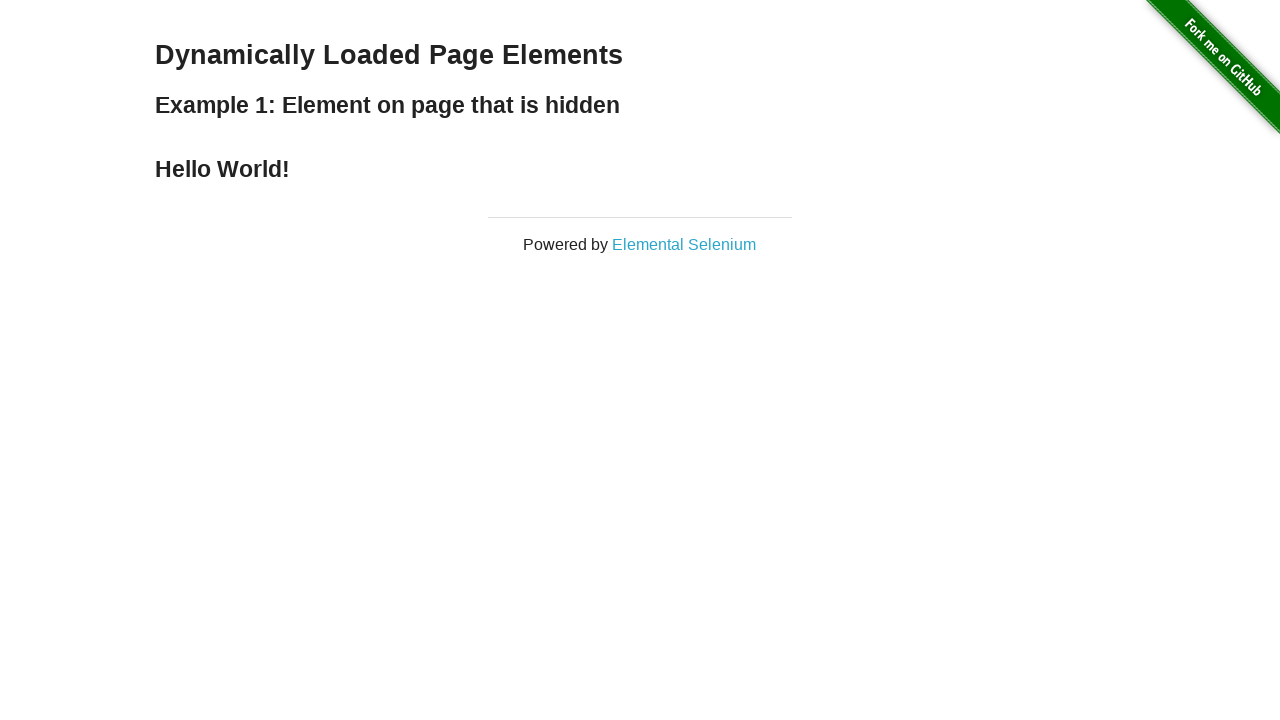

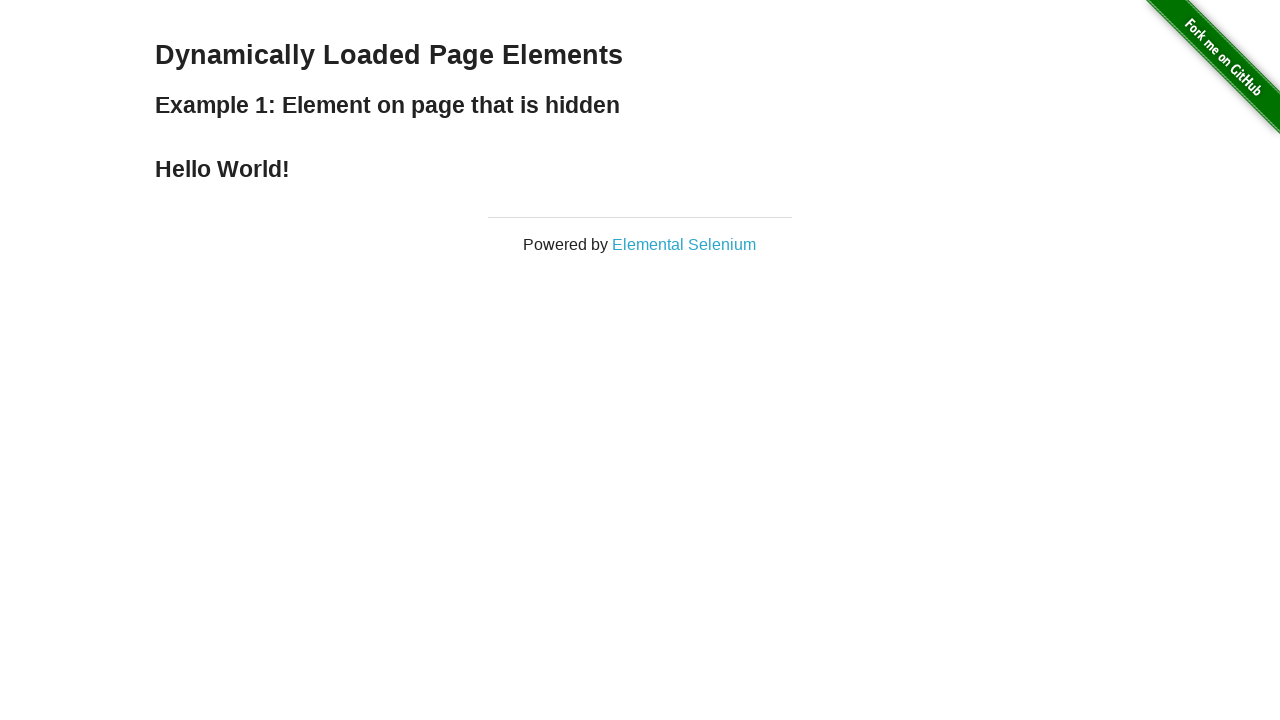